Adds a todo item and marks it as completed by clicking the toggle checkbox

Starting URL: https://todomvc.com/

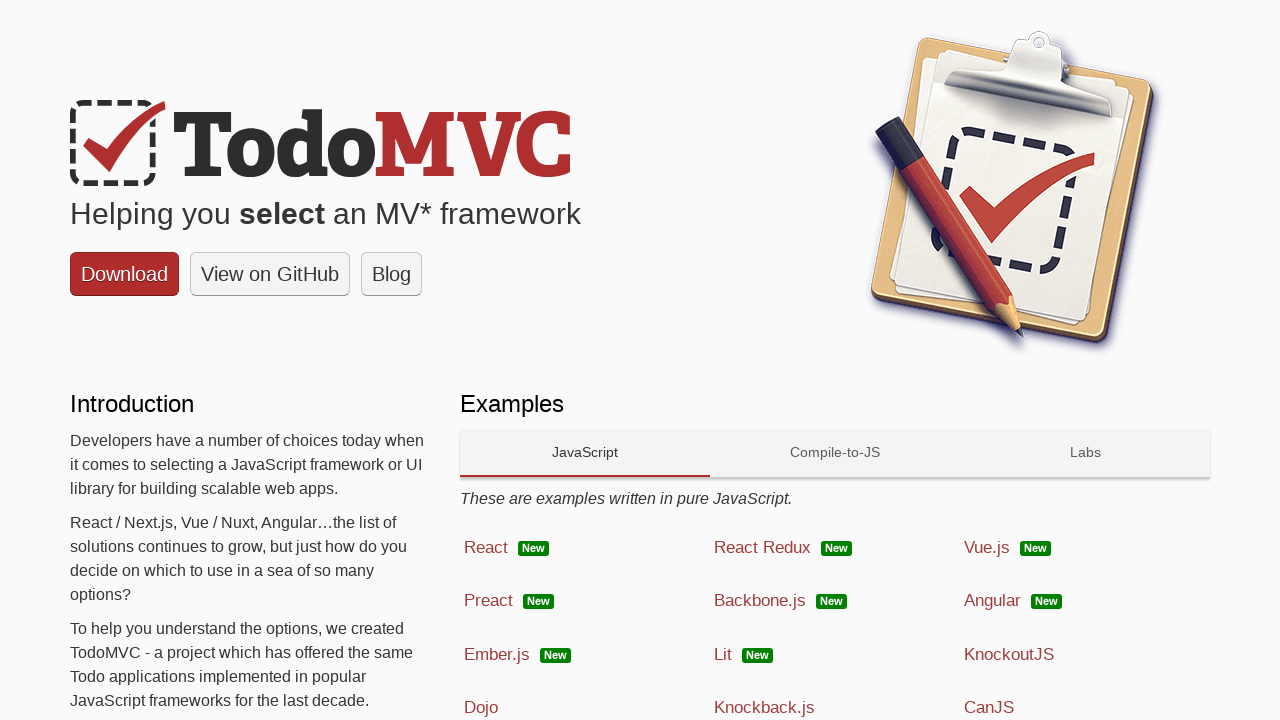

Clicked link to navigate to React framework at (585, 548) on a[href='examples/react/dist/']
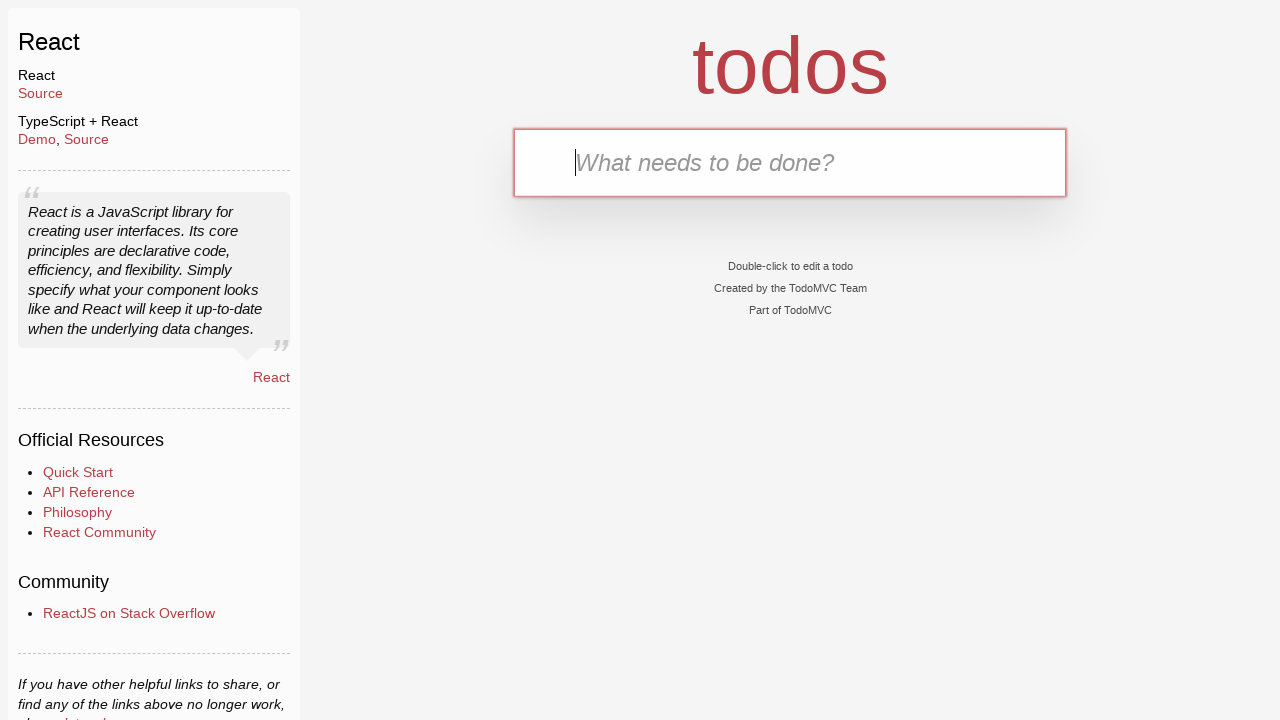

Clicked on todo input field at (790, 162) on #todo-input
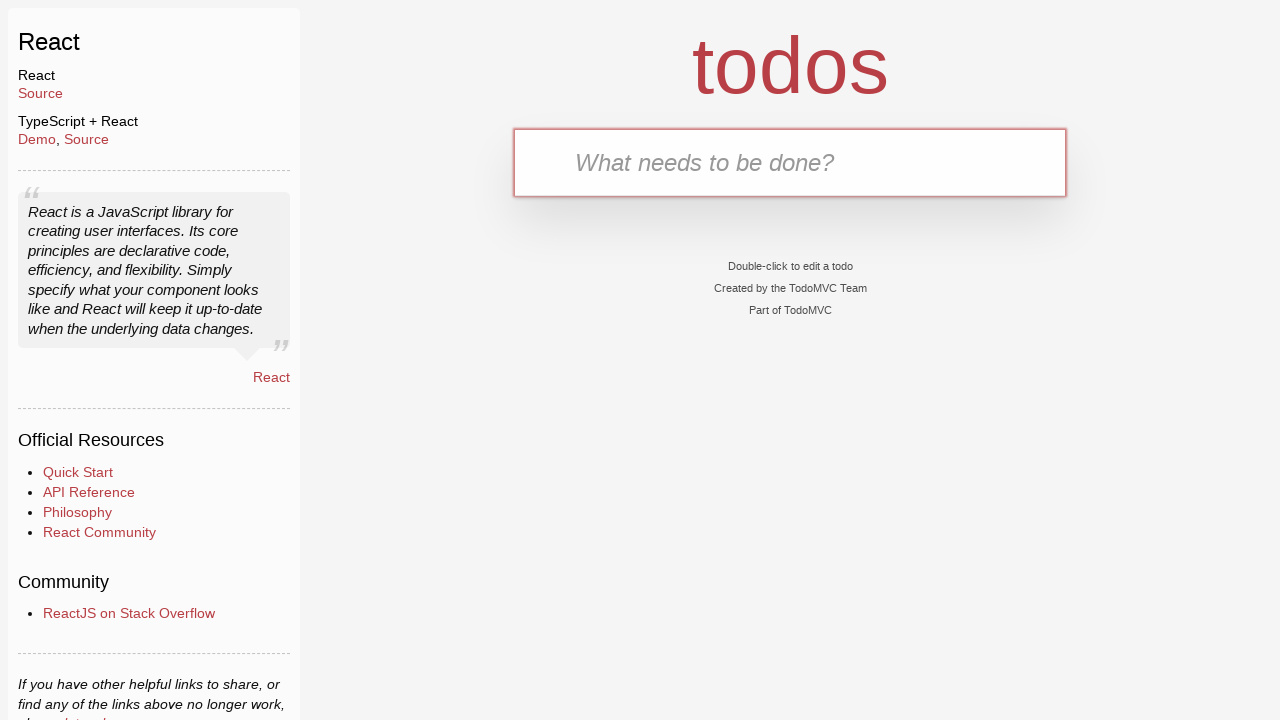

Filled todo input with 'Walk the dog' on #todo-input
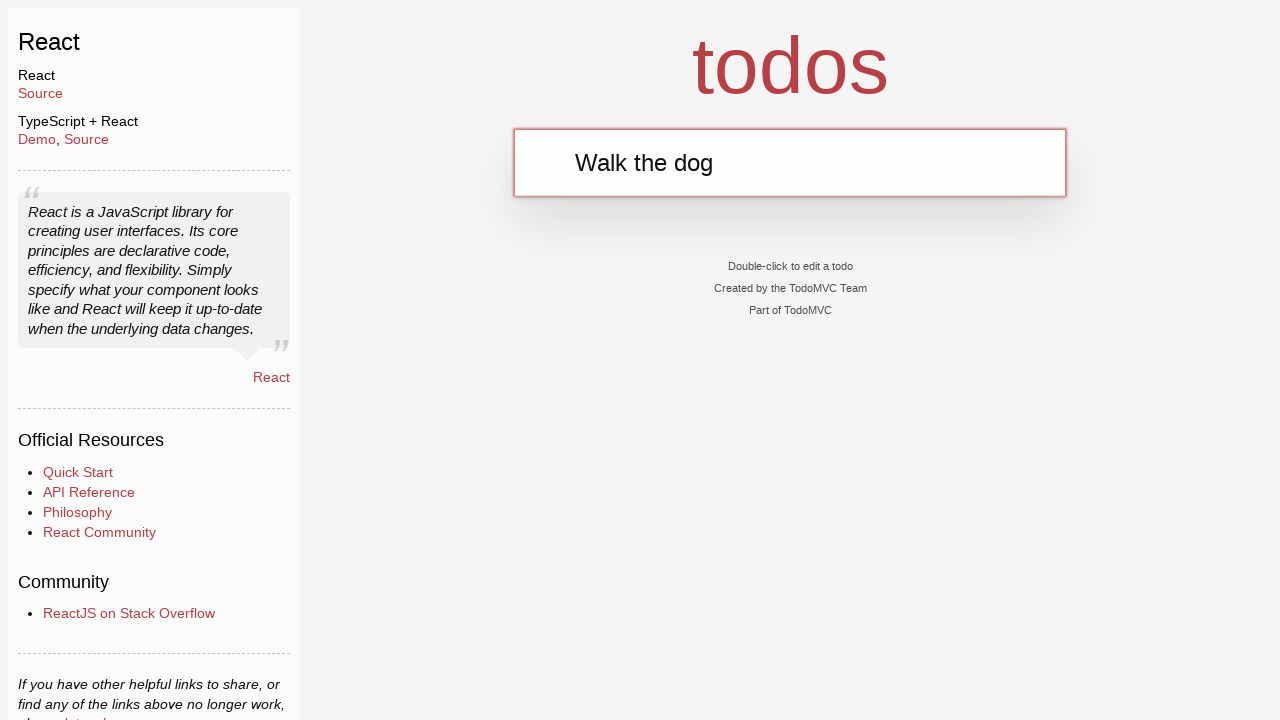

Pressed Enter to add todo item on #todo-input
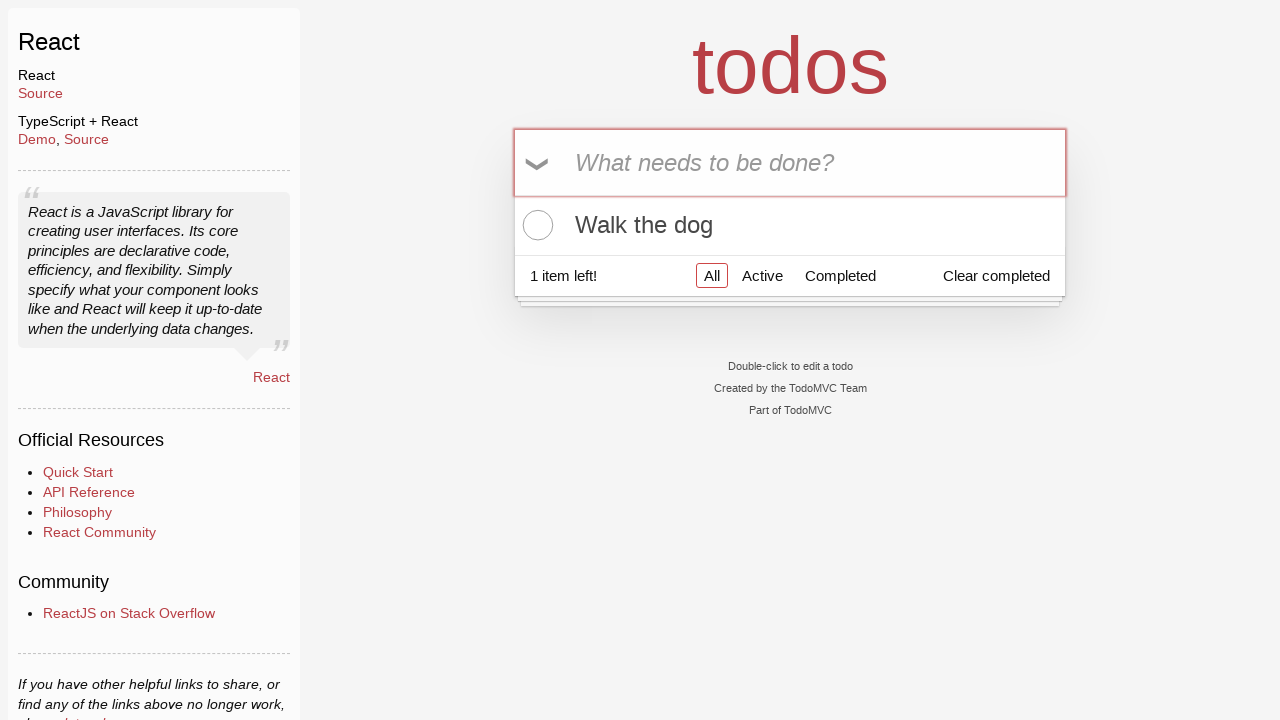

Clicked toggle checkbox to mark todo as completed at (535, 225) on .toggle
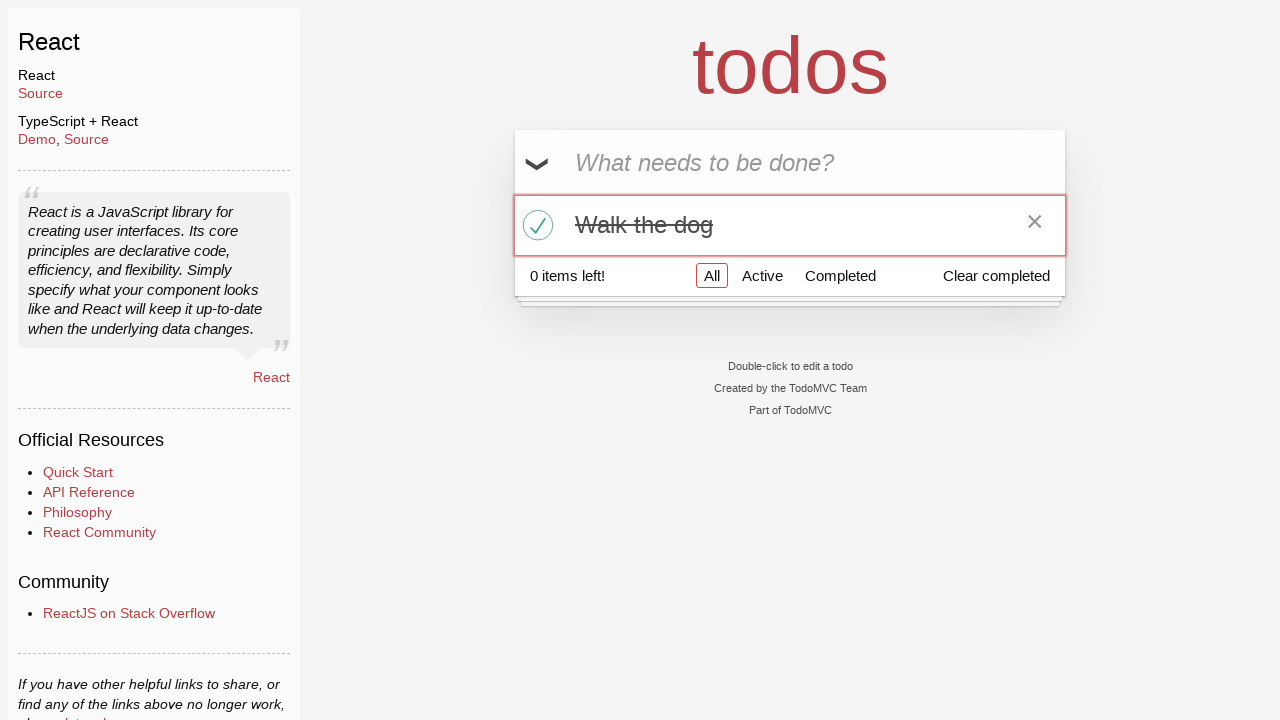

Located completed items
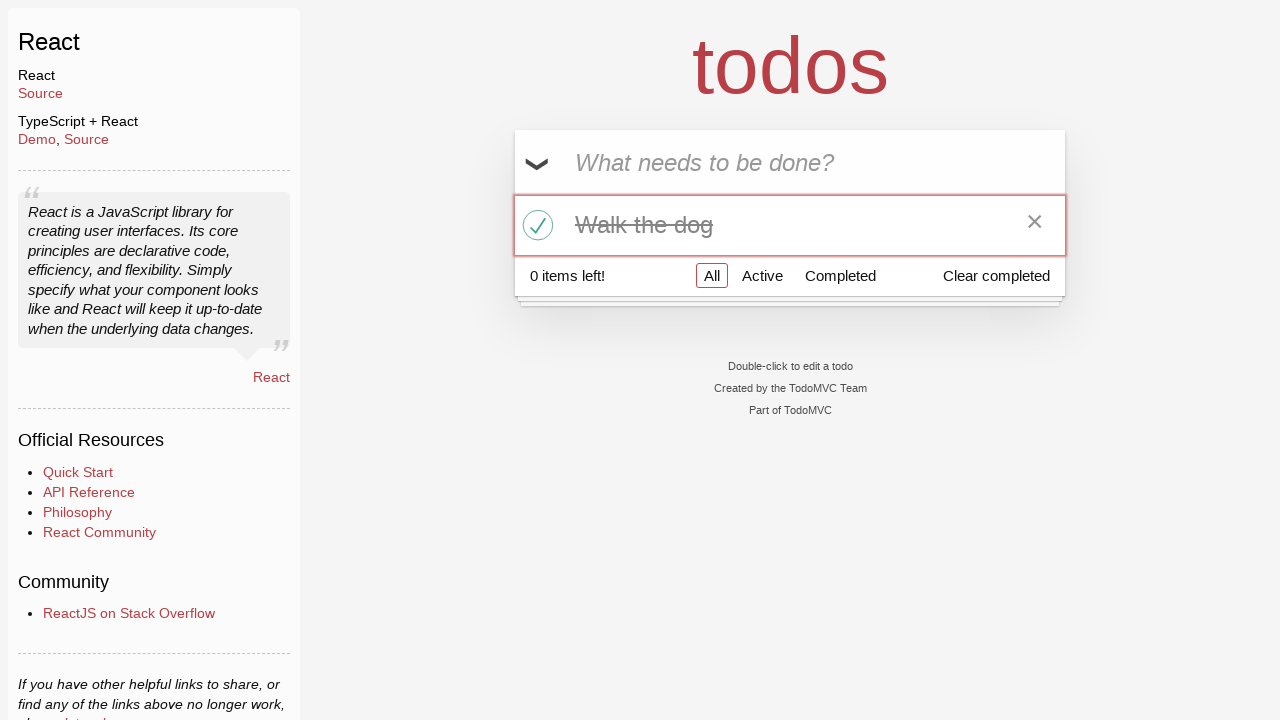

Verified that exactly 1 item is marked as completed
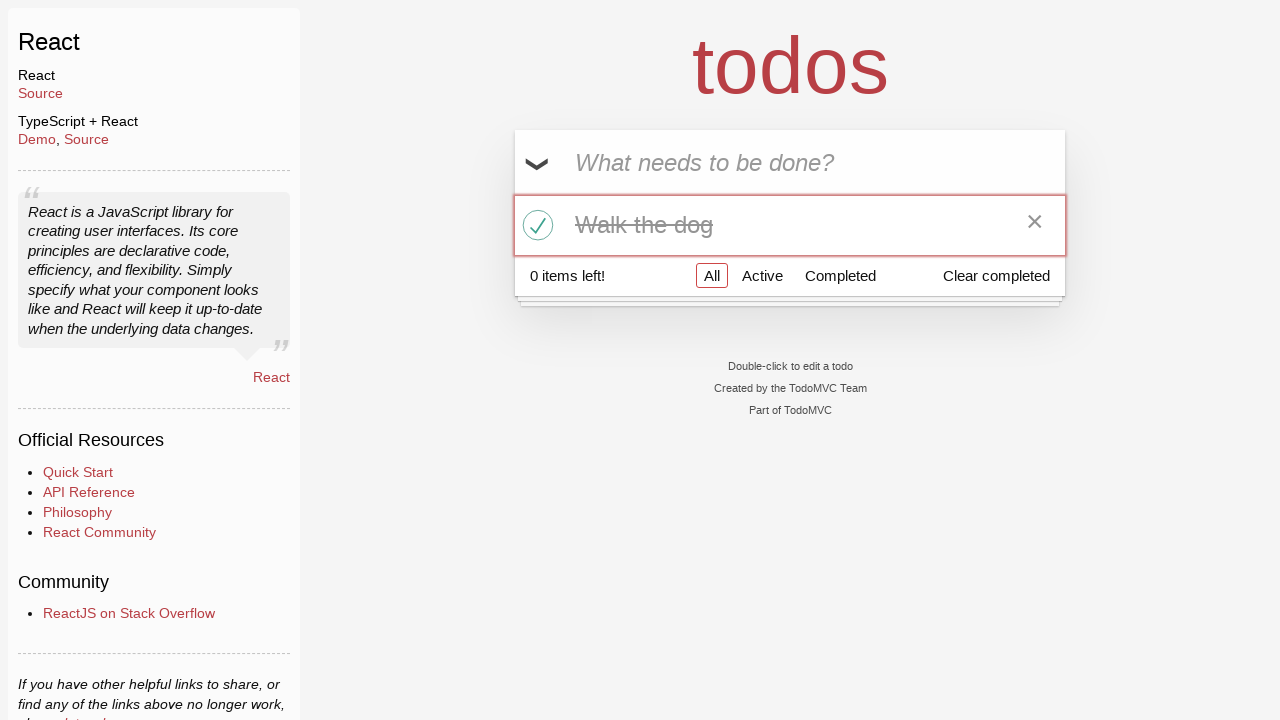

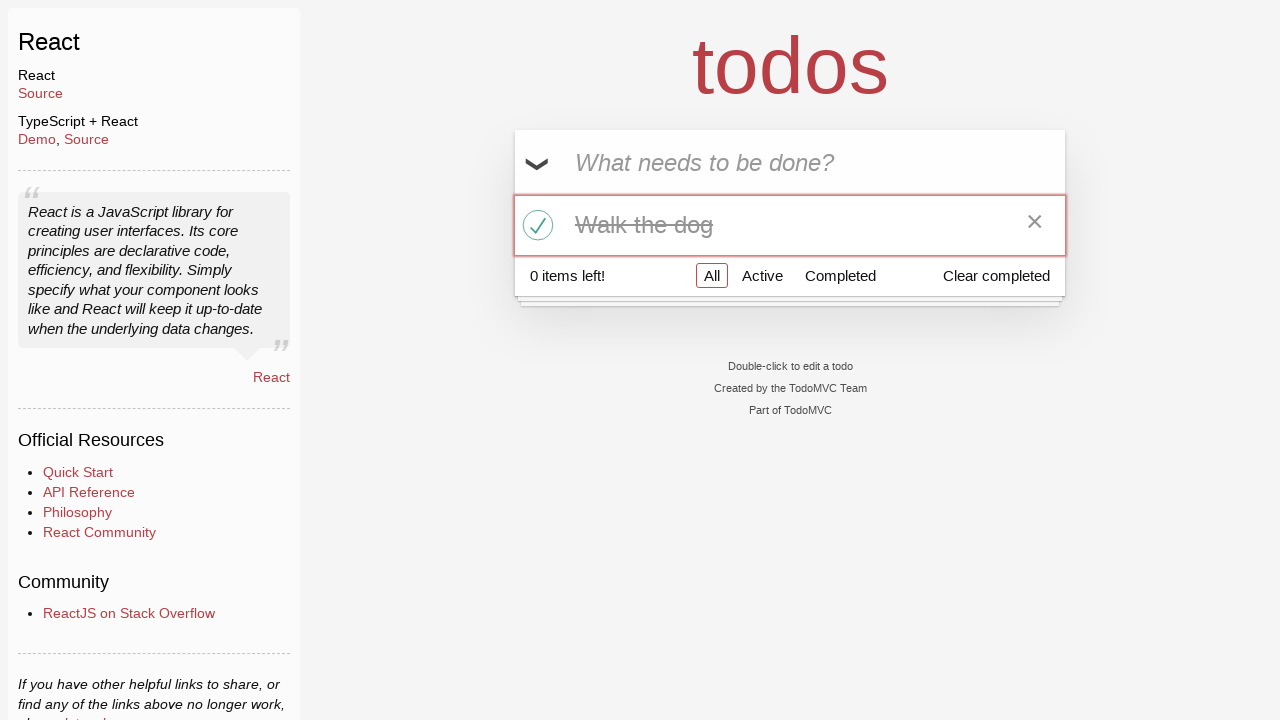